Tests complete form submission with all fields and verifies the success alert message

Starting URL: https://carros-crud.vercel.app/

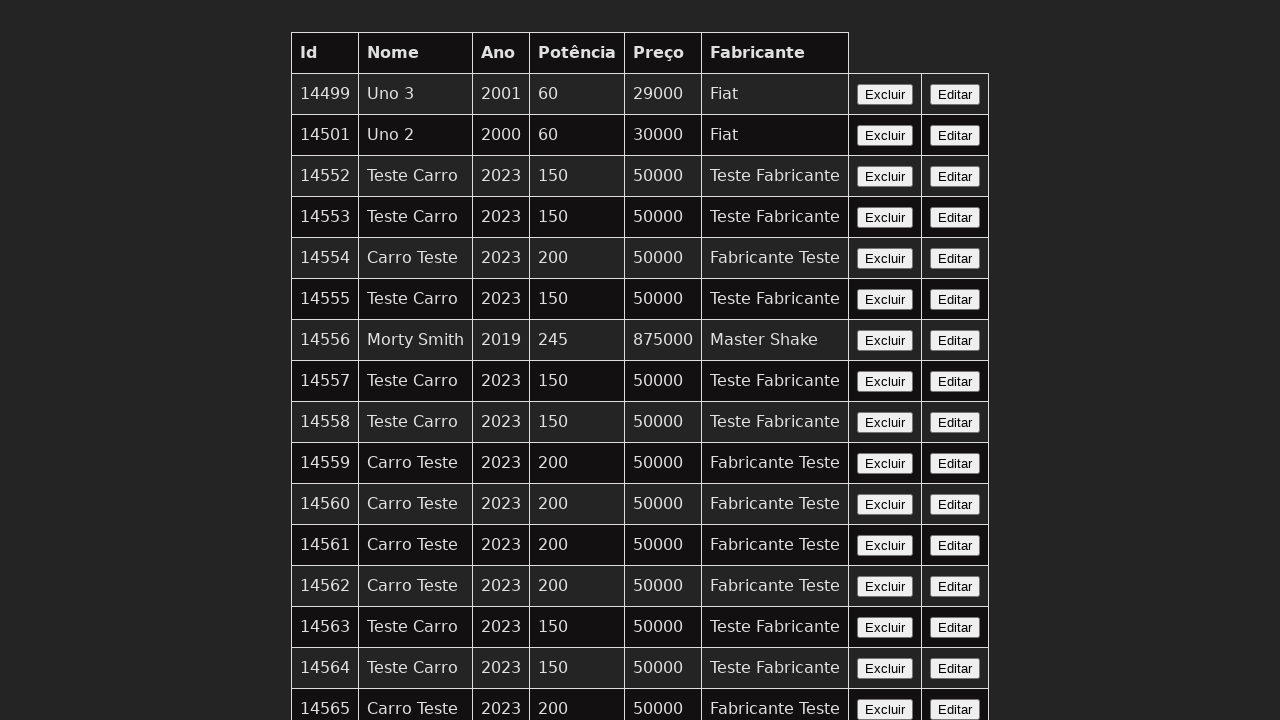

Filled nome (name) field with 'Carro Teste' on input[name='nome']
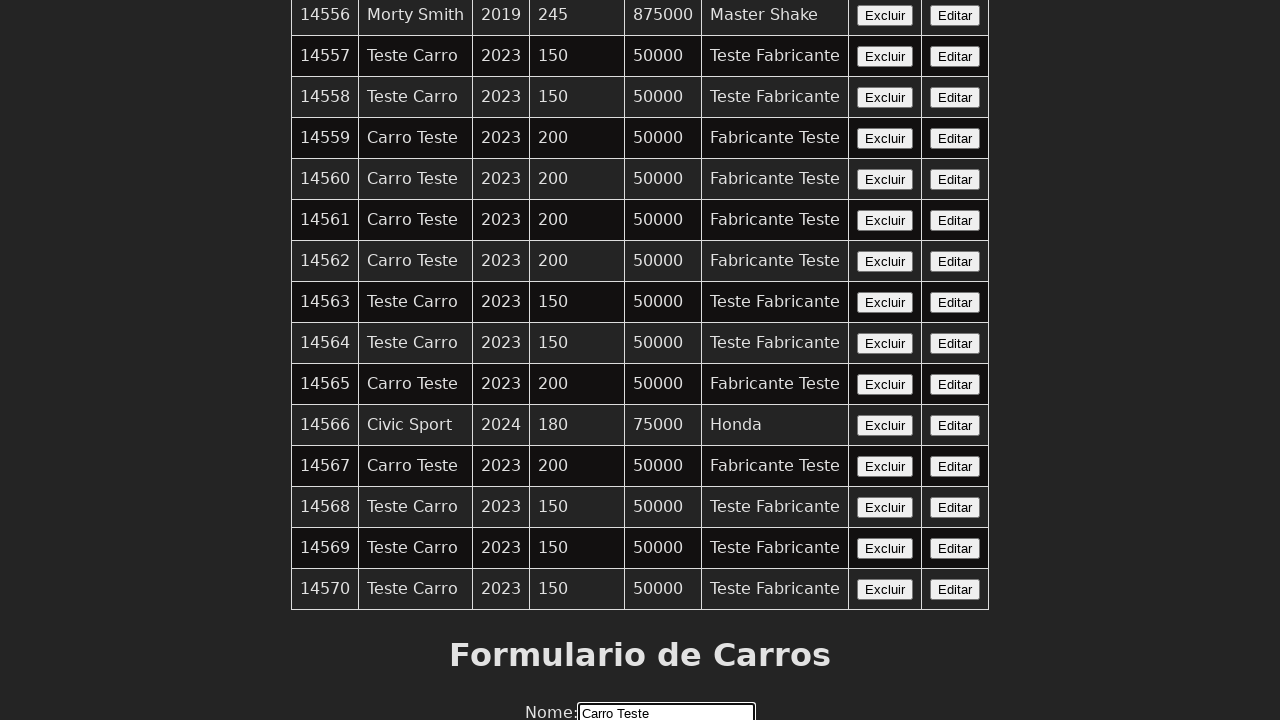

Filled ano (year) field with '2023' on input[name='ano']
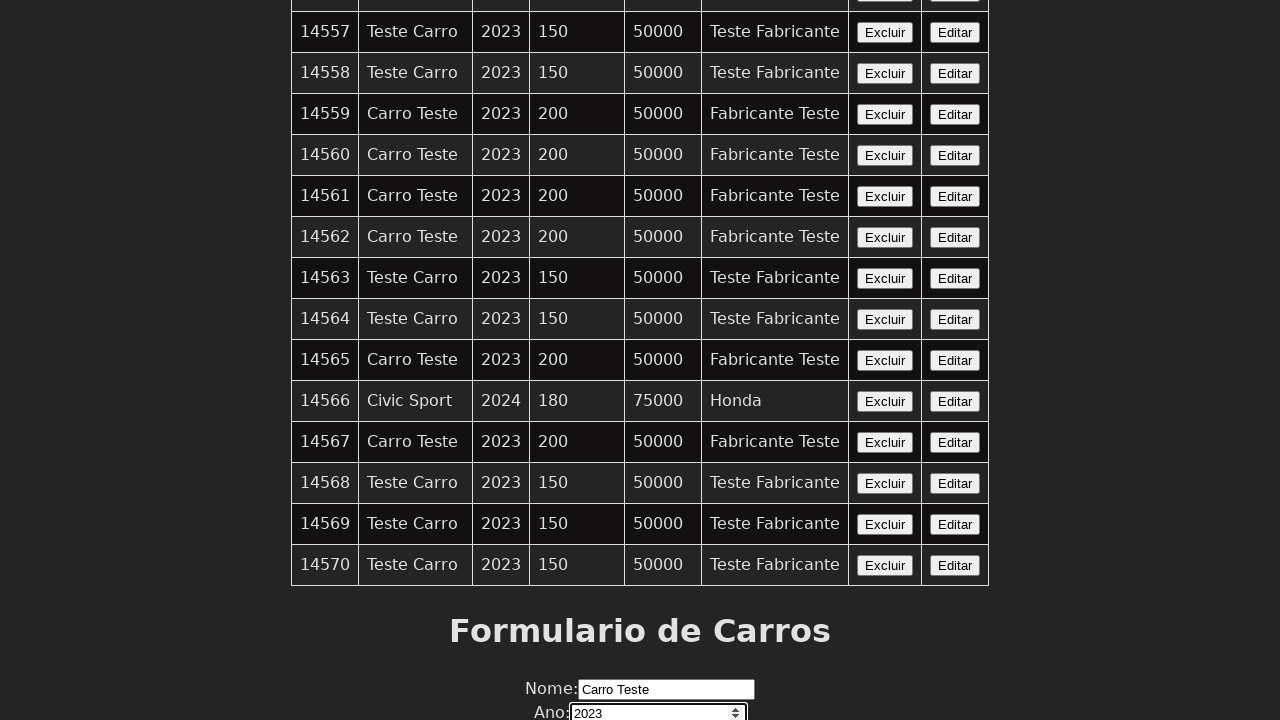

Filled potencia (power) field with '200' on input[name='potencia']
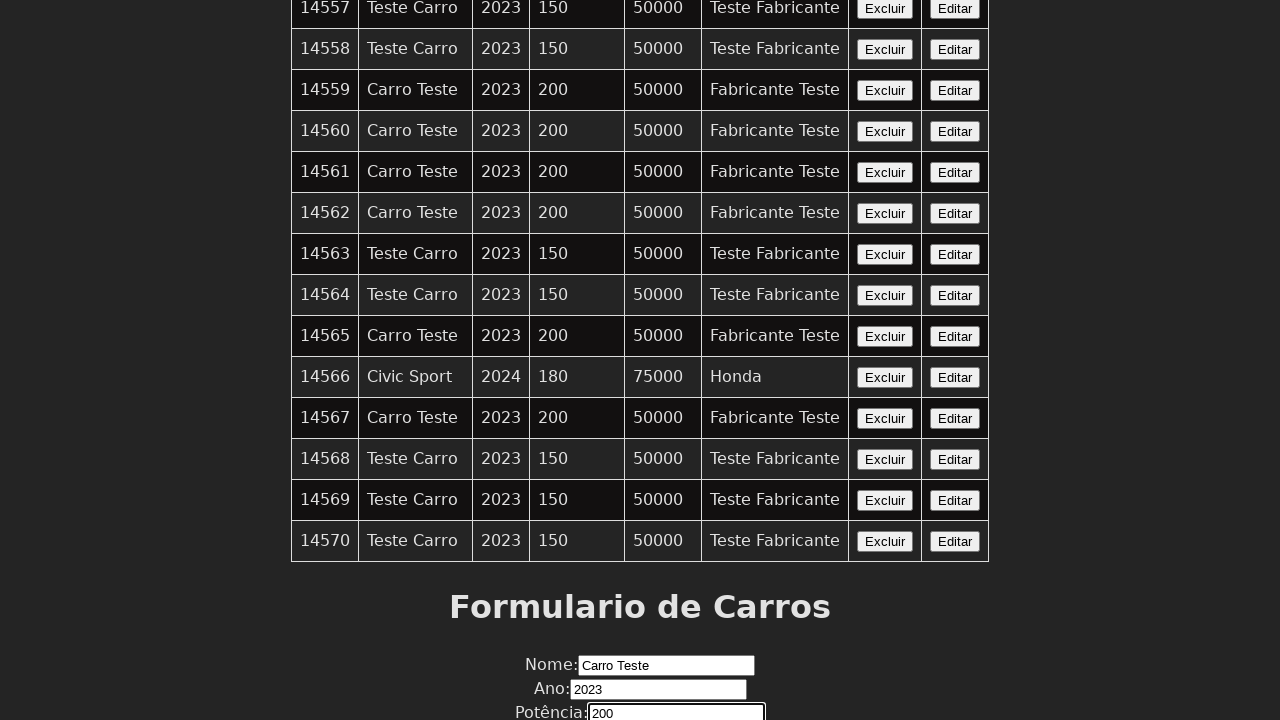

Filled preco (price) field with '50000' on input[name='preco']
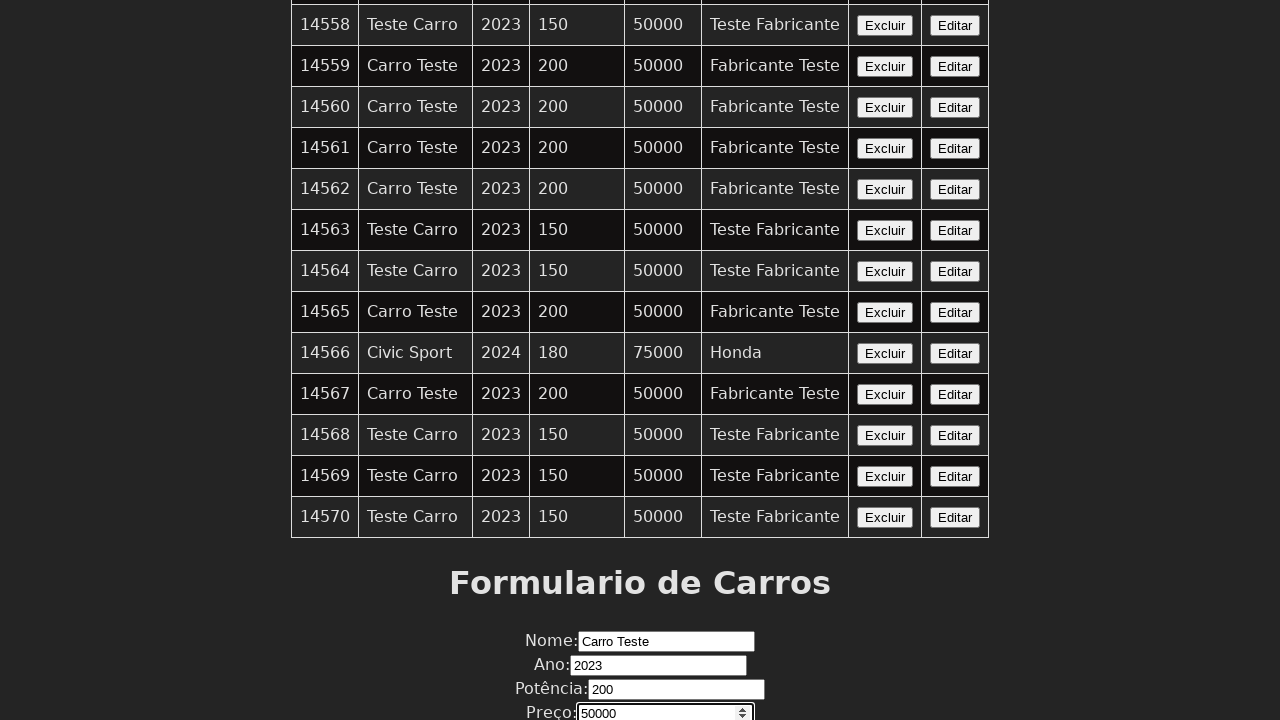

Filled fabricante (manufacturer) field with 'Fabricante Teste' on input[name='fabricante']
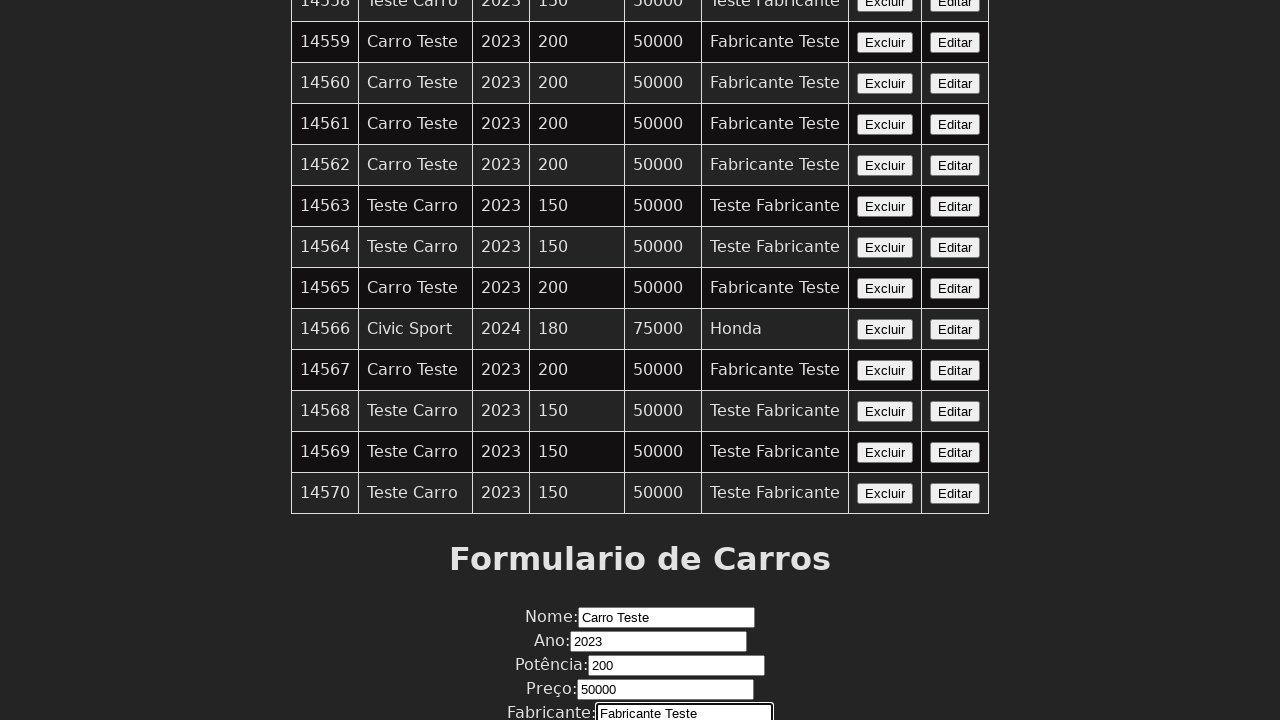

Set up dialog handler to accept alert messages
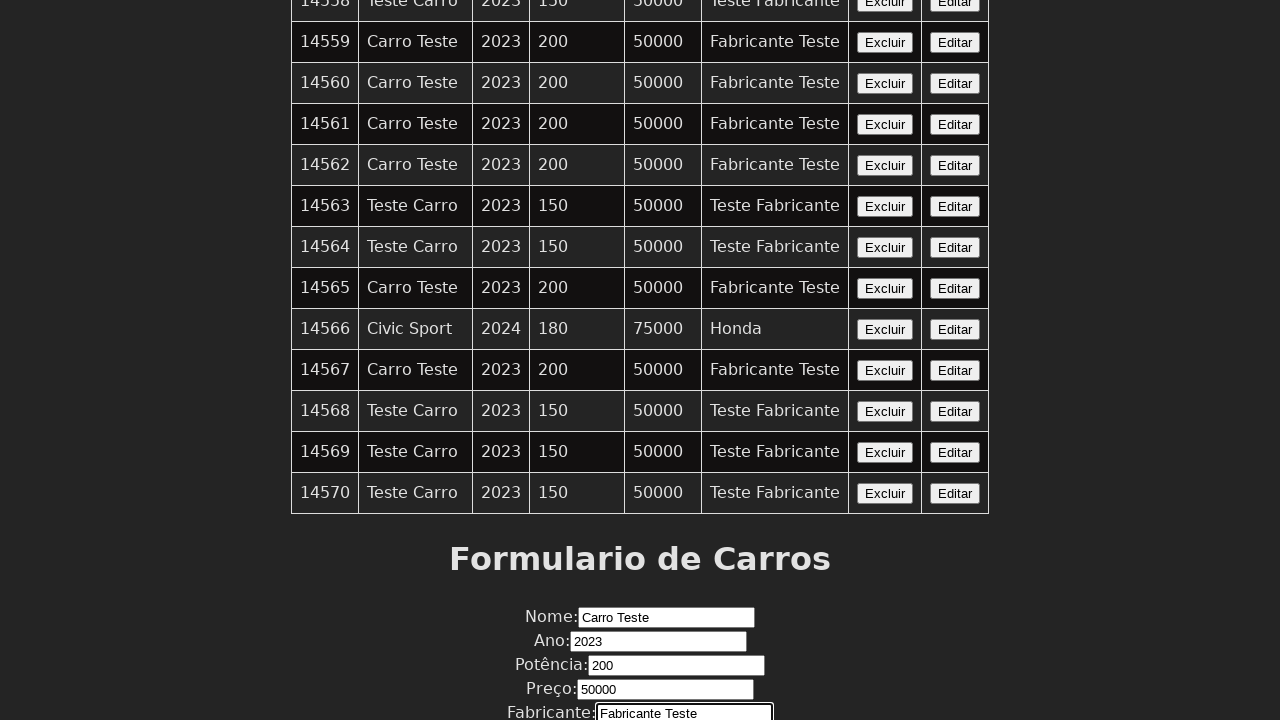

Clicked submit button to complete form submission at (640, 676) on xpath=//button[contains(text(),'Enviar')]
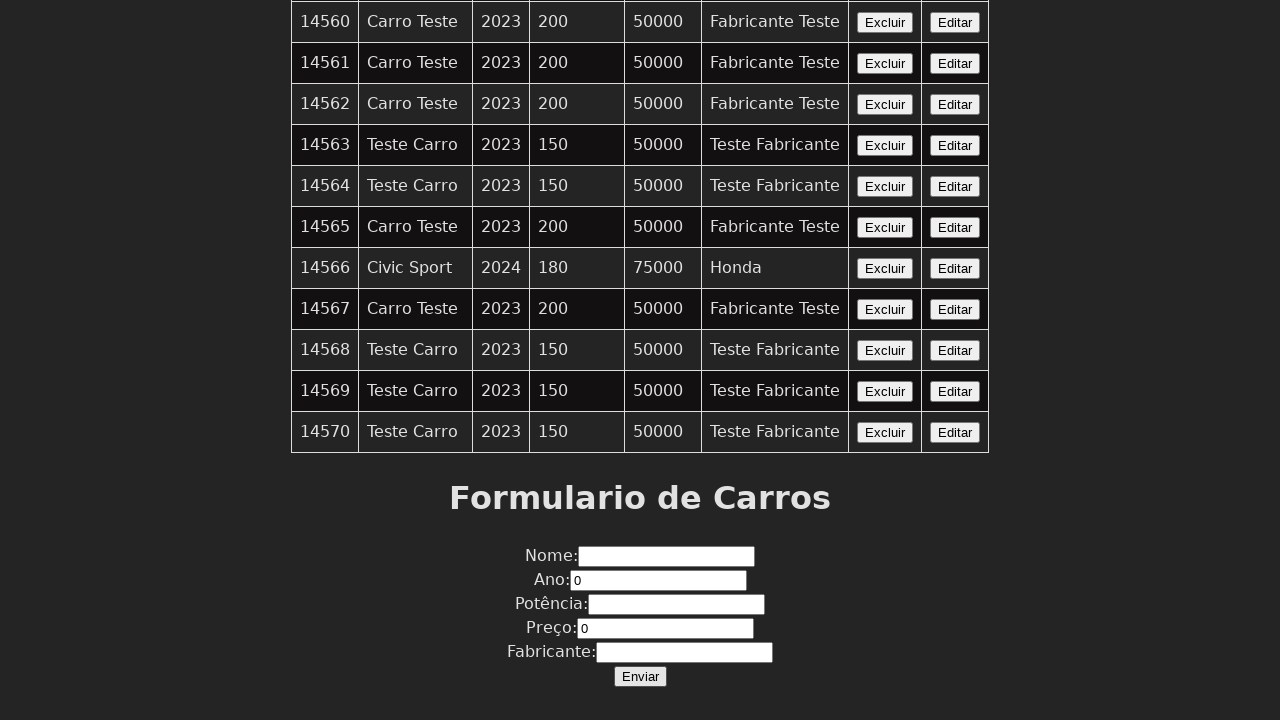

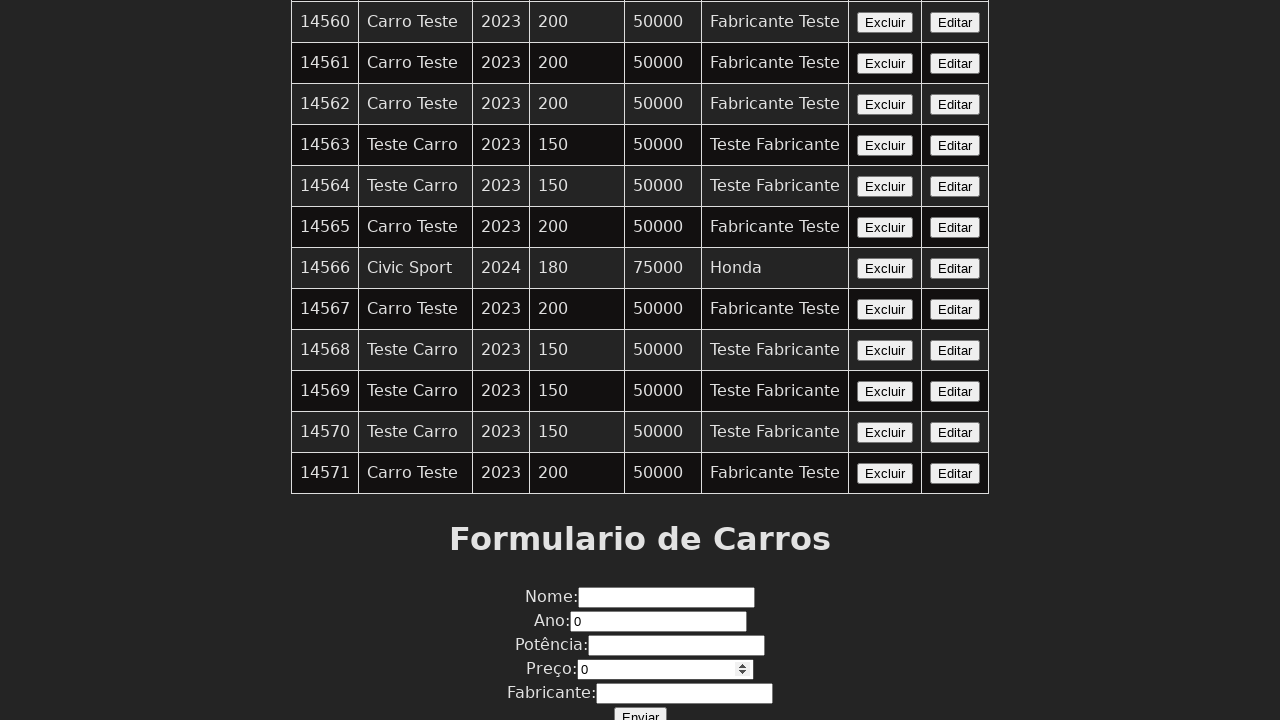